Navigates to Find A Player website and scrolls through the full page to ensure all content loads properly

Starting URL: https://findaplayer.com/

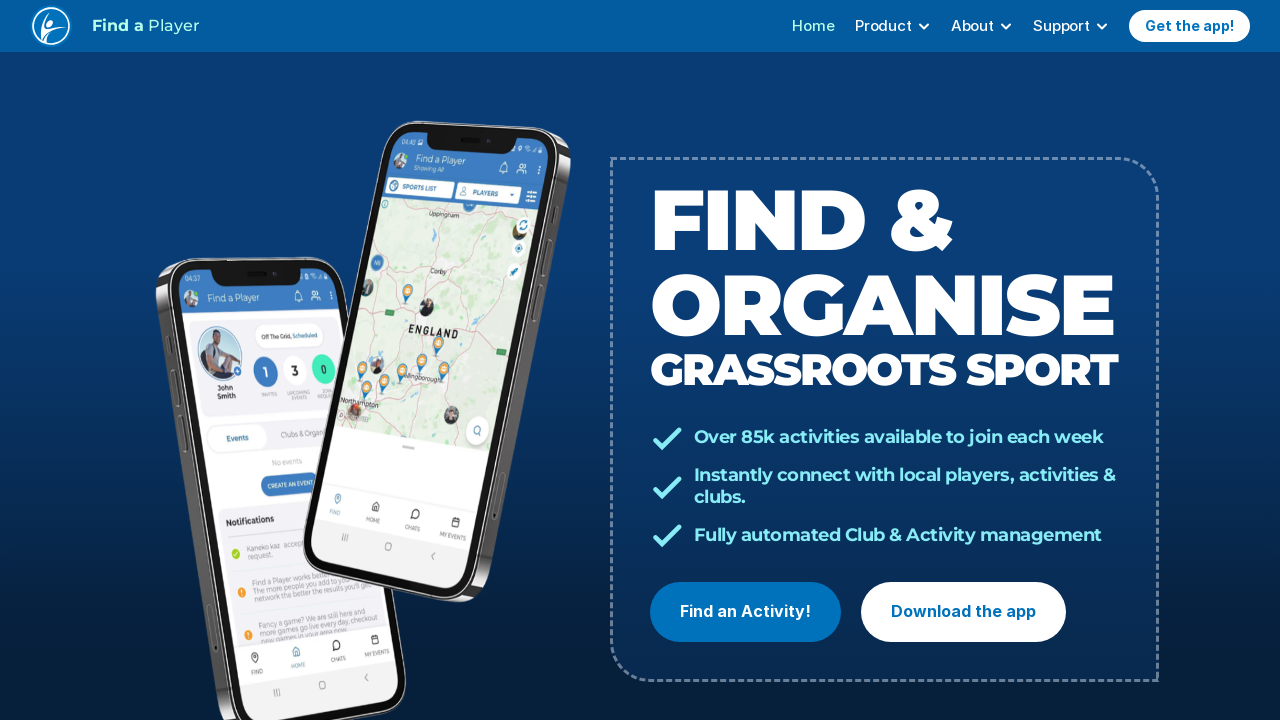

Waited for page to reach networkidle state
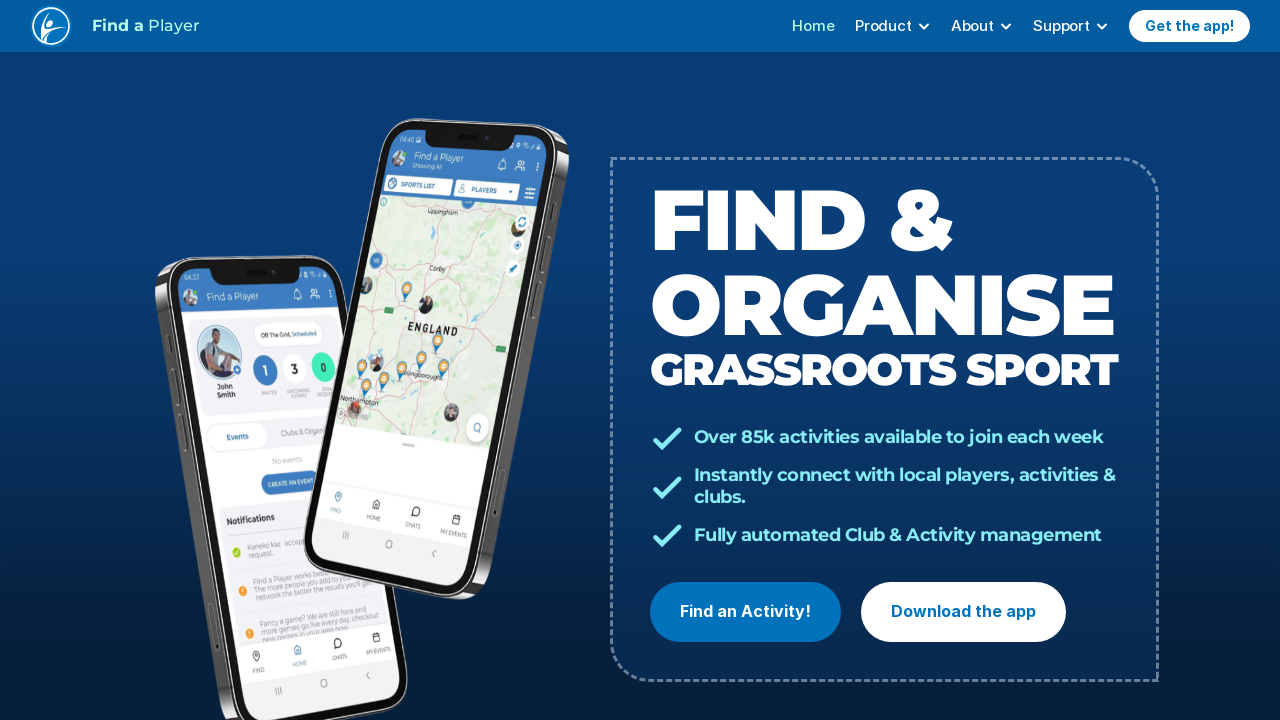

Scrolled to bottom of page to load all content
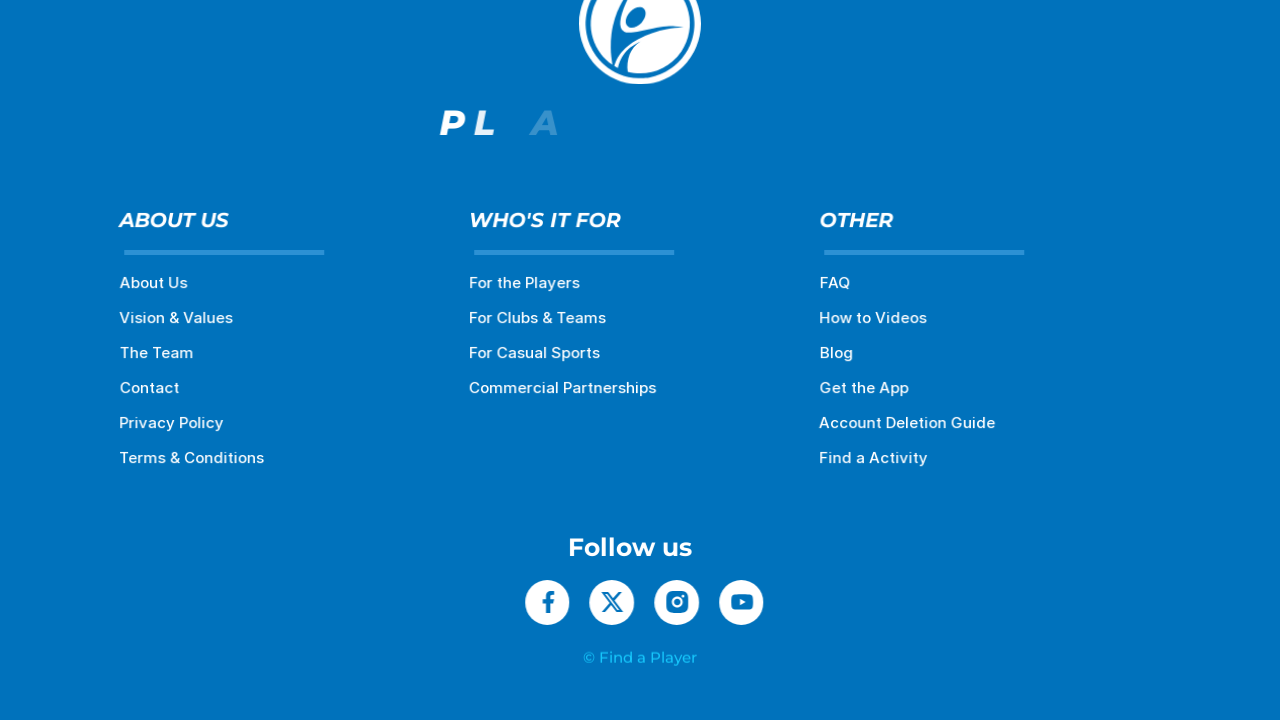

Waited 2 seconds for content to fully render
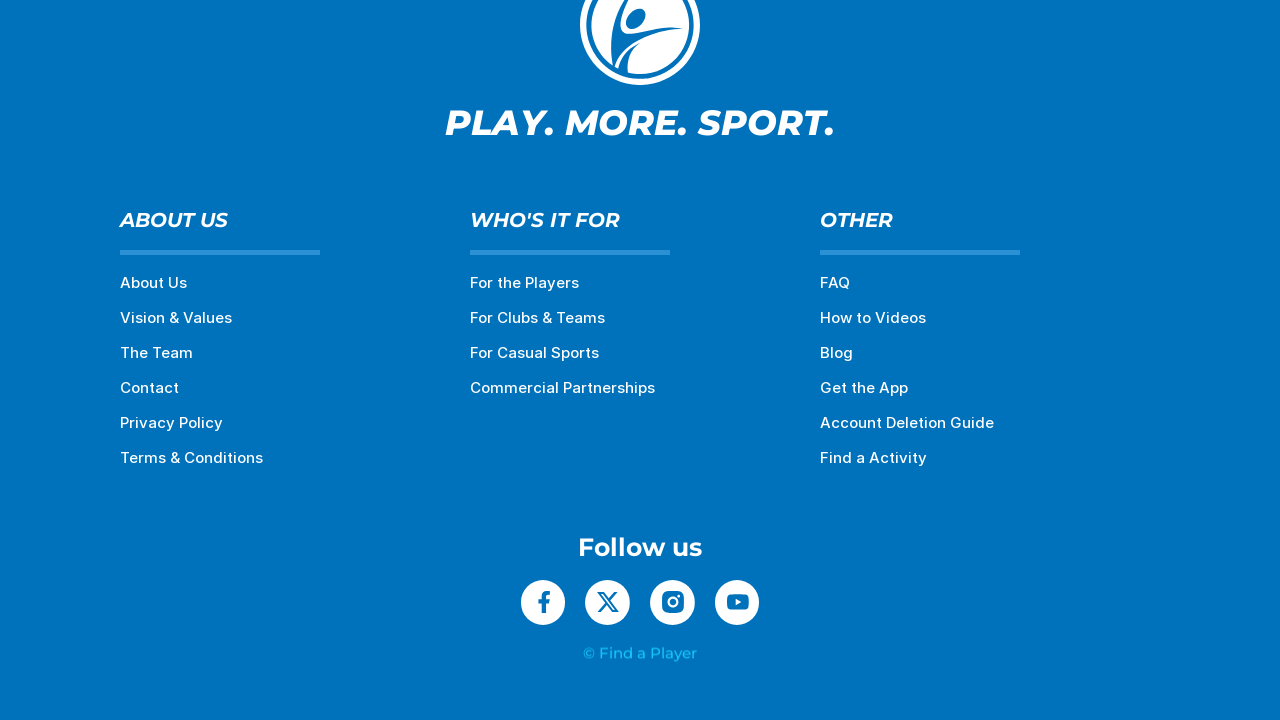

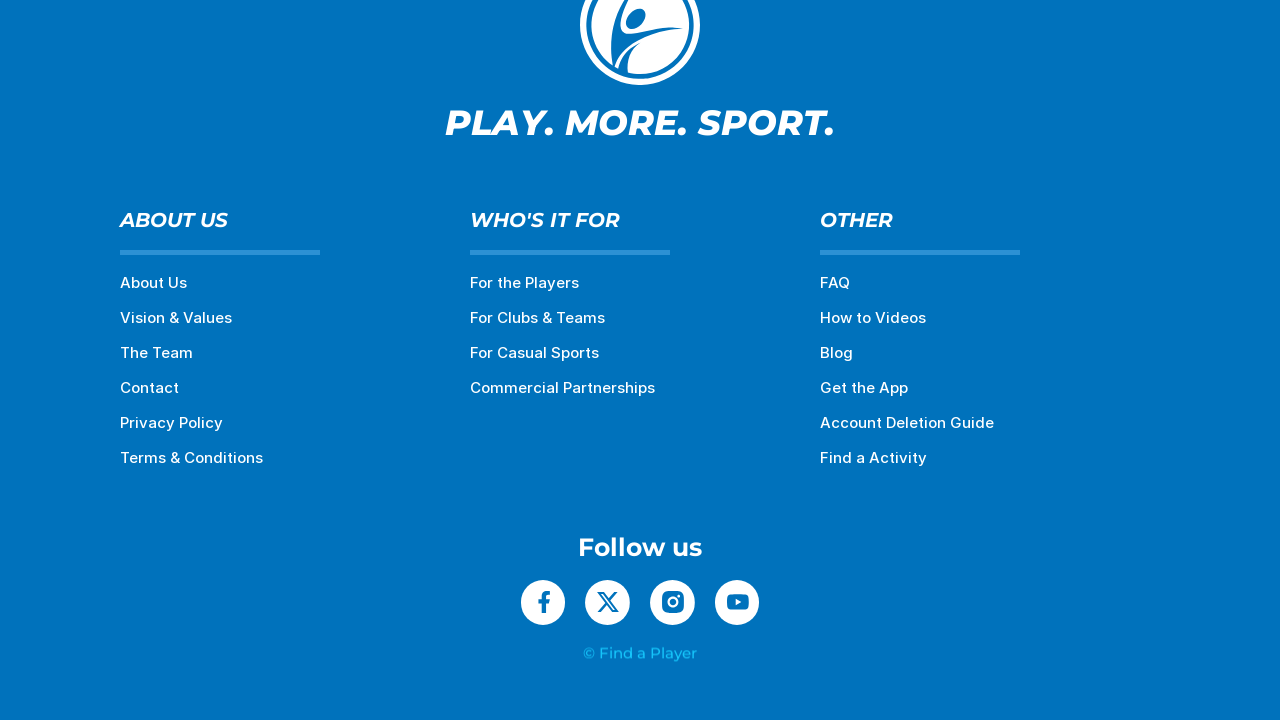